Tests drag and drop functionality by dragging an image element and dropping it into a target box on a demo form page.

Starting URL: https://formy-project.herokuapp.com/dragdrop

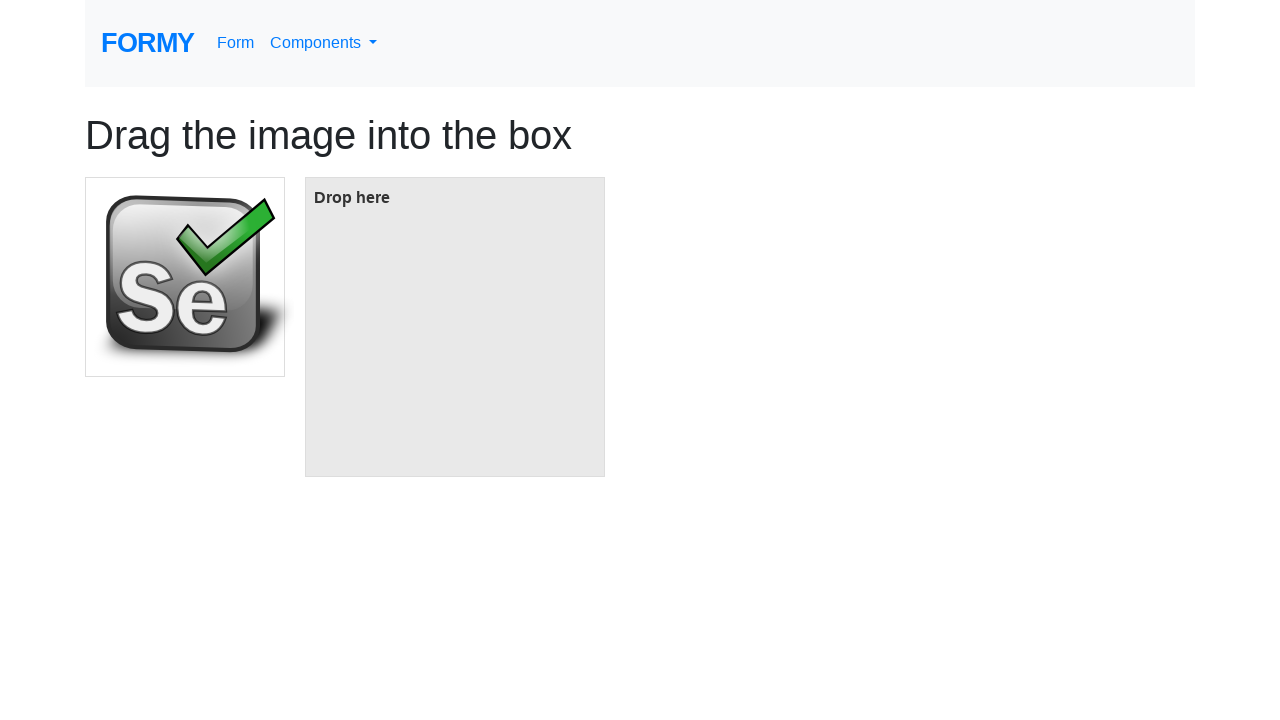

Waited for draggable image element to be visible
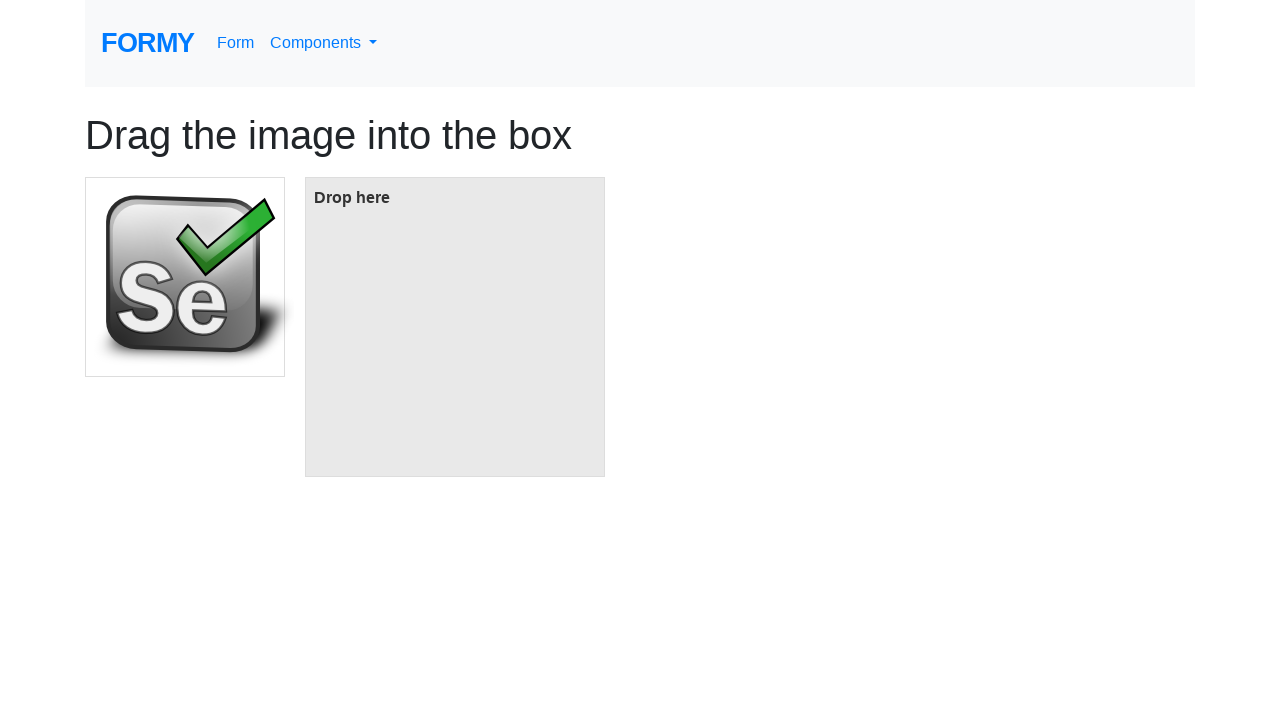

Waited for drop target box to be visible
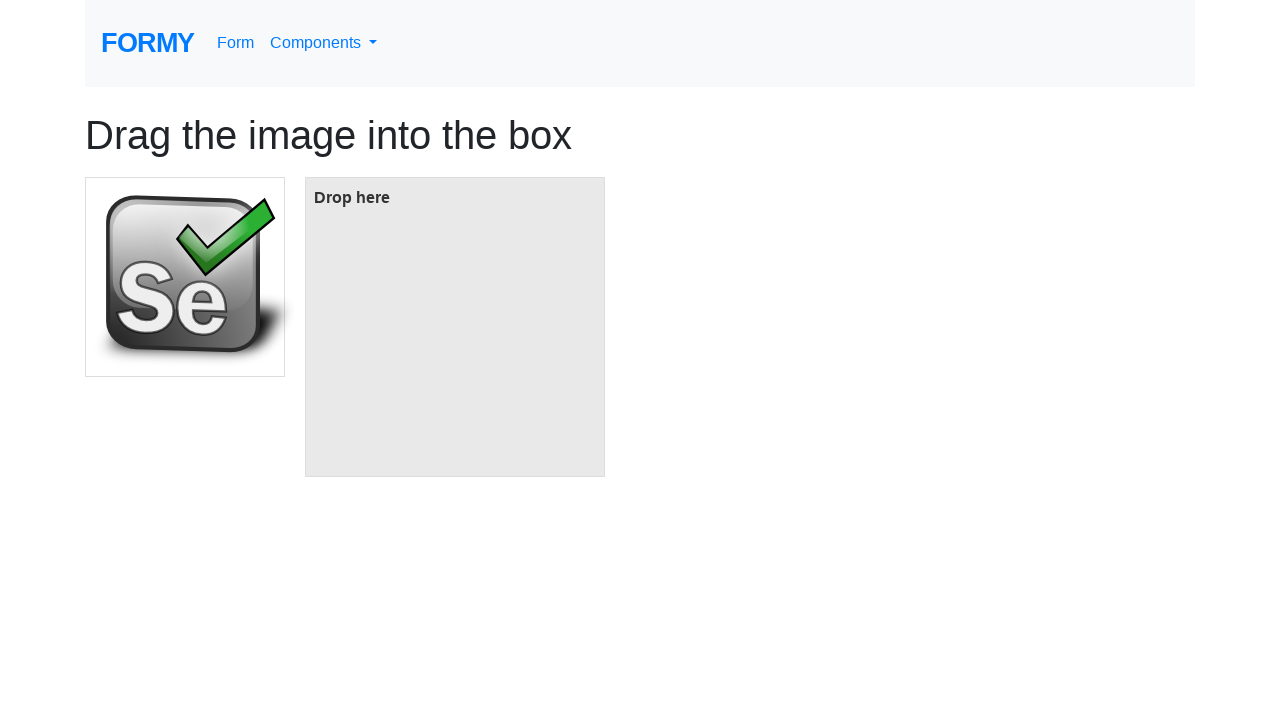

Dragged image element and dropped it into target box at (455, 327)
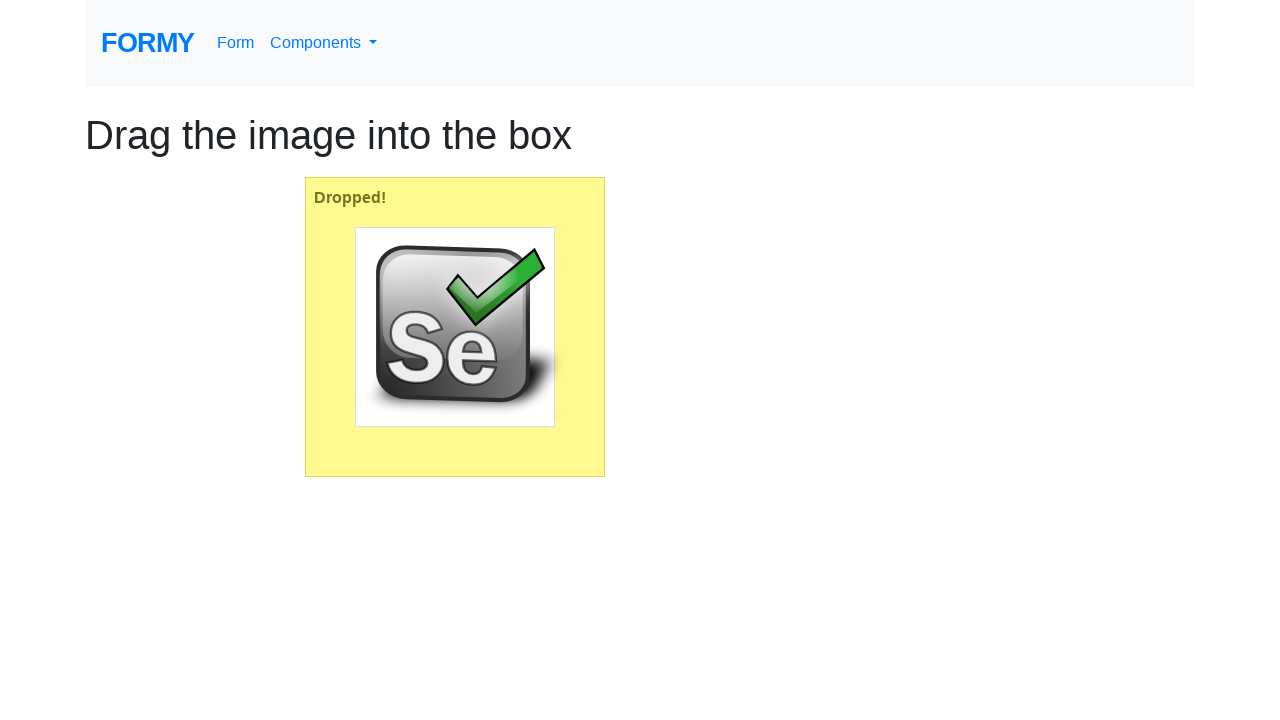

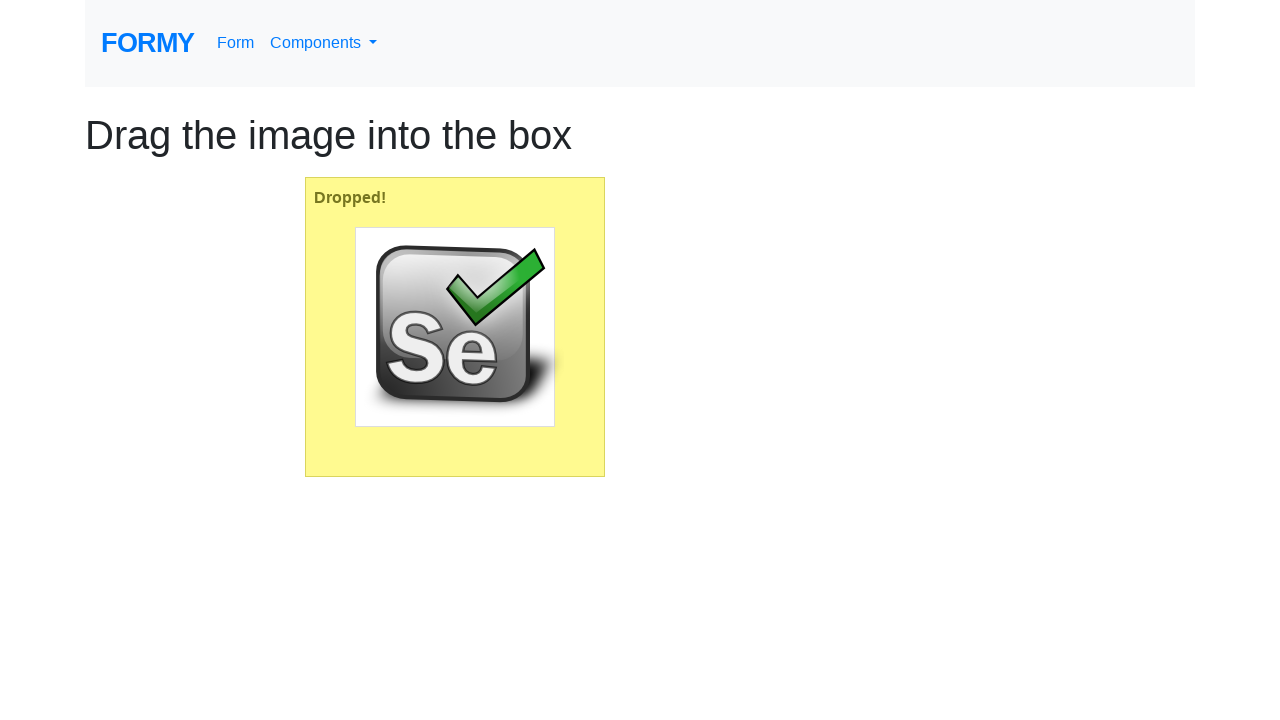